Tests marking all todo items as completed using the toggle all checkbox

Starting URL: https://demo.playwright.dev/todomvc

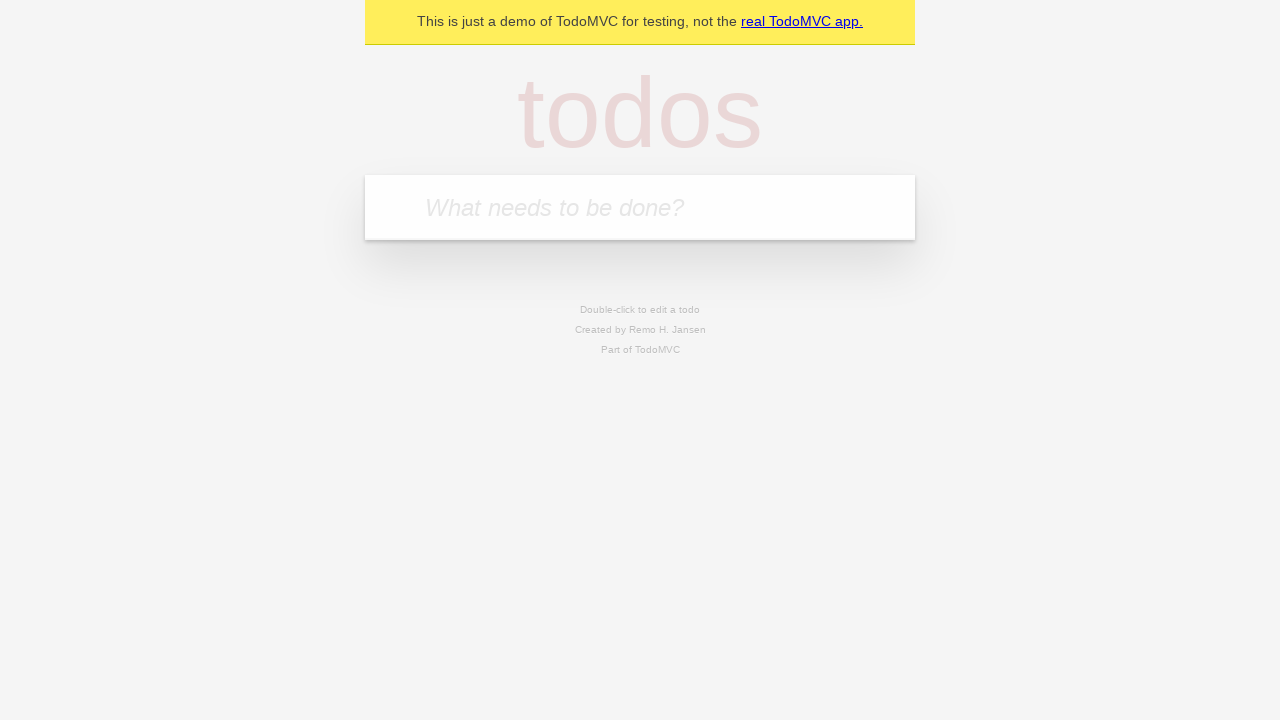

Filled todo input with 'buy some cheese' on internal:attr=[placeholder="What needs to be done?"i]
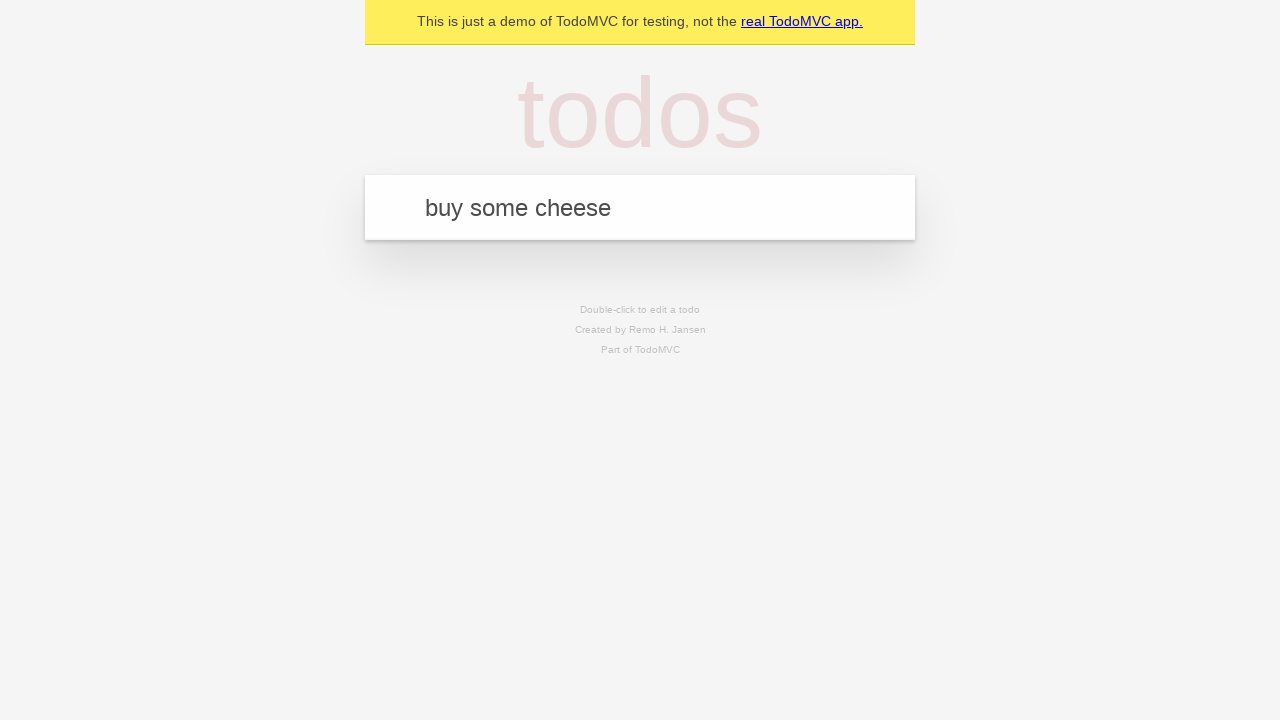

Pressed Enter to add first todo item on internal:attr=[placeholder="What needs to be done?"i]
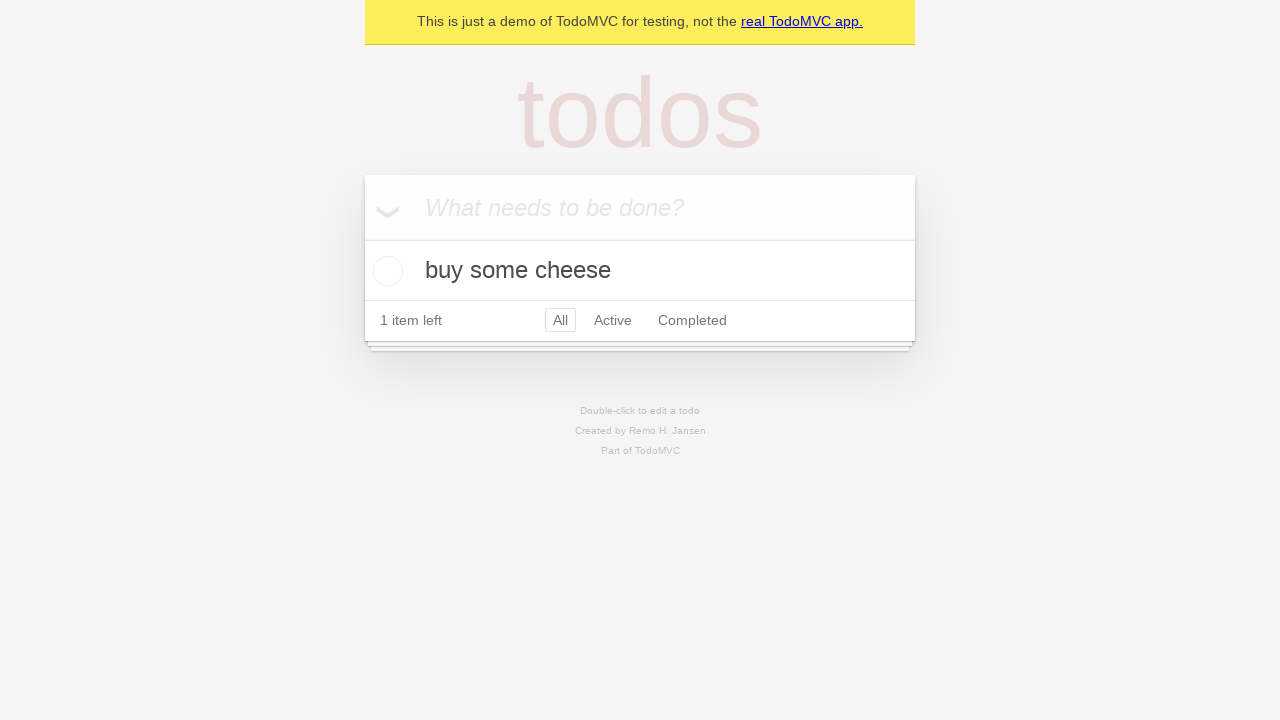

Filled todo input with 'feed the cat' on internal:attr=[placeholder="What needs to be done?"i]
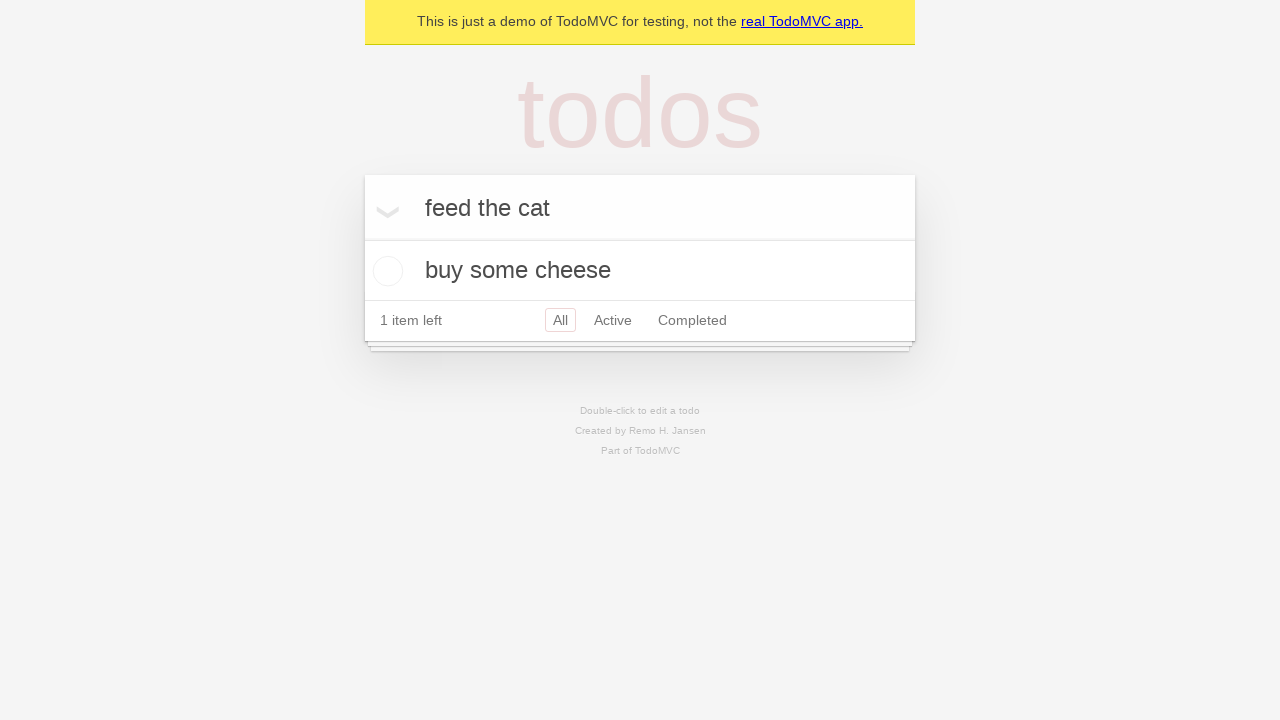

Pressed Enter to add second todo item on internal:attr=[placeholder="What needs to be done?"i]
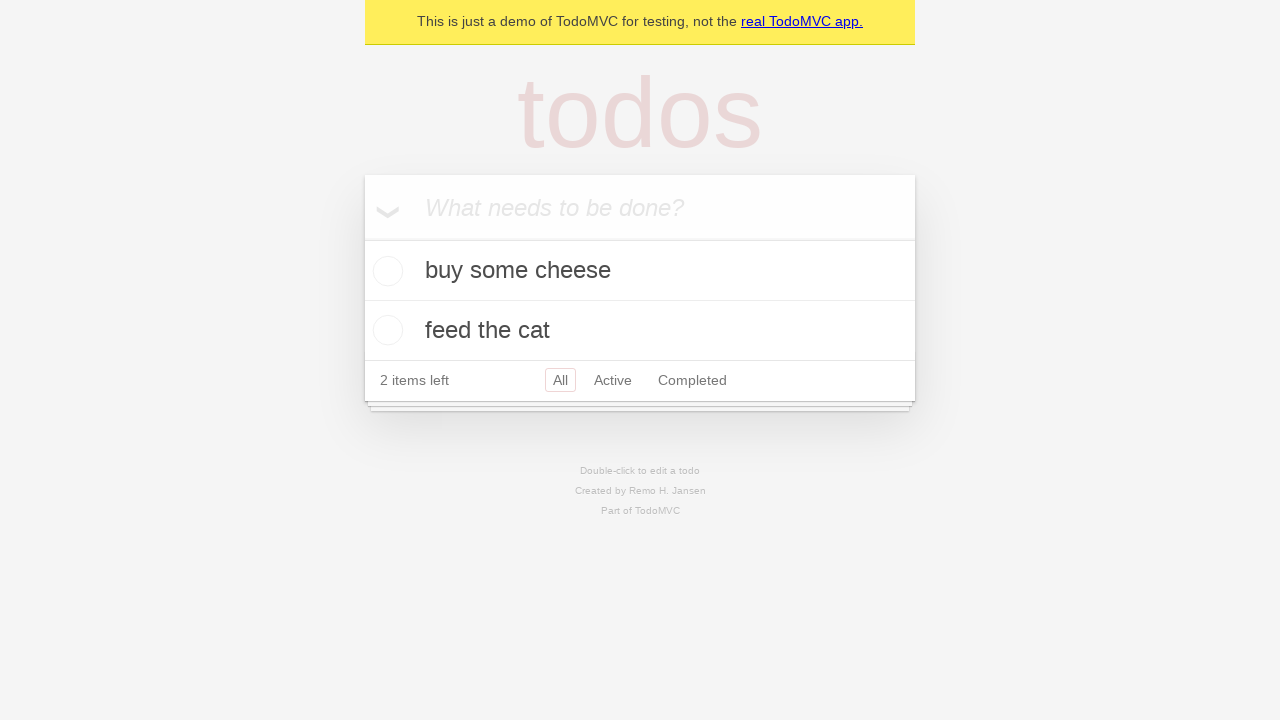

Filled todo input with 'book a doctors appointment' on internal:attr=[placeholder="What needs to be done?"i]
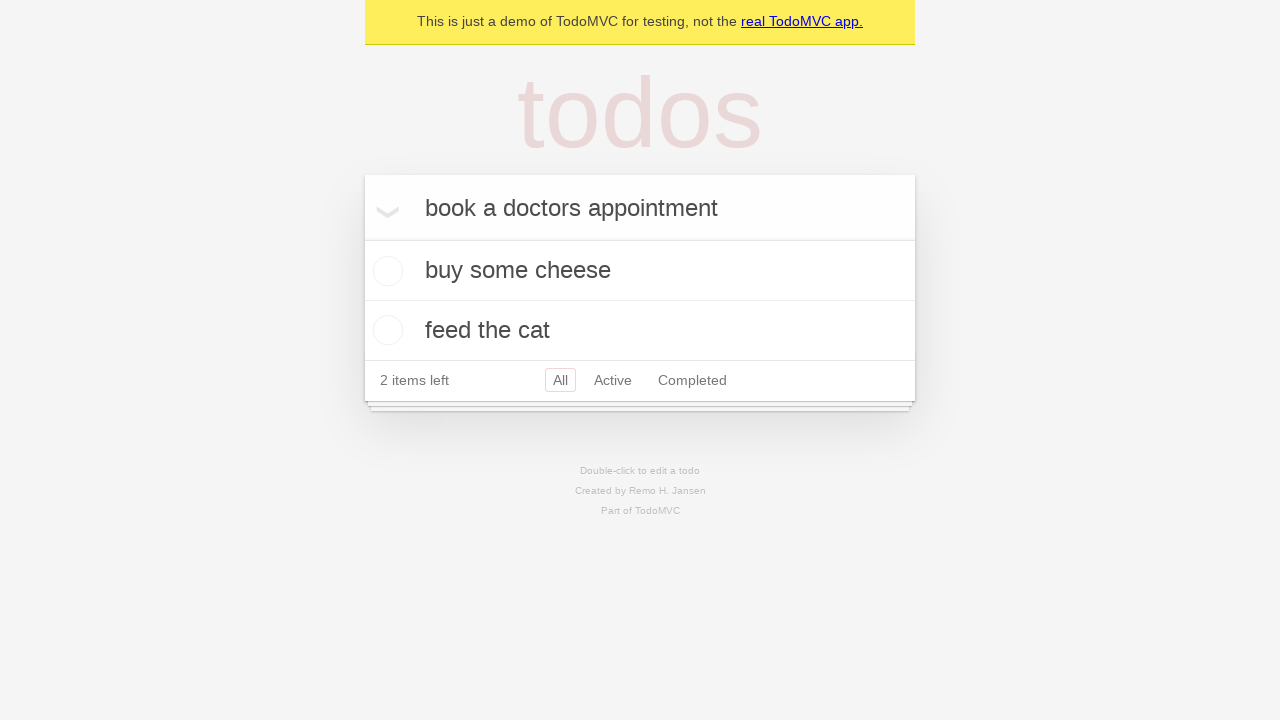

Pressed Enter to add third todo item on internal:attr=[placeholder="What needs to be done?"i]
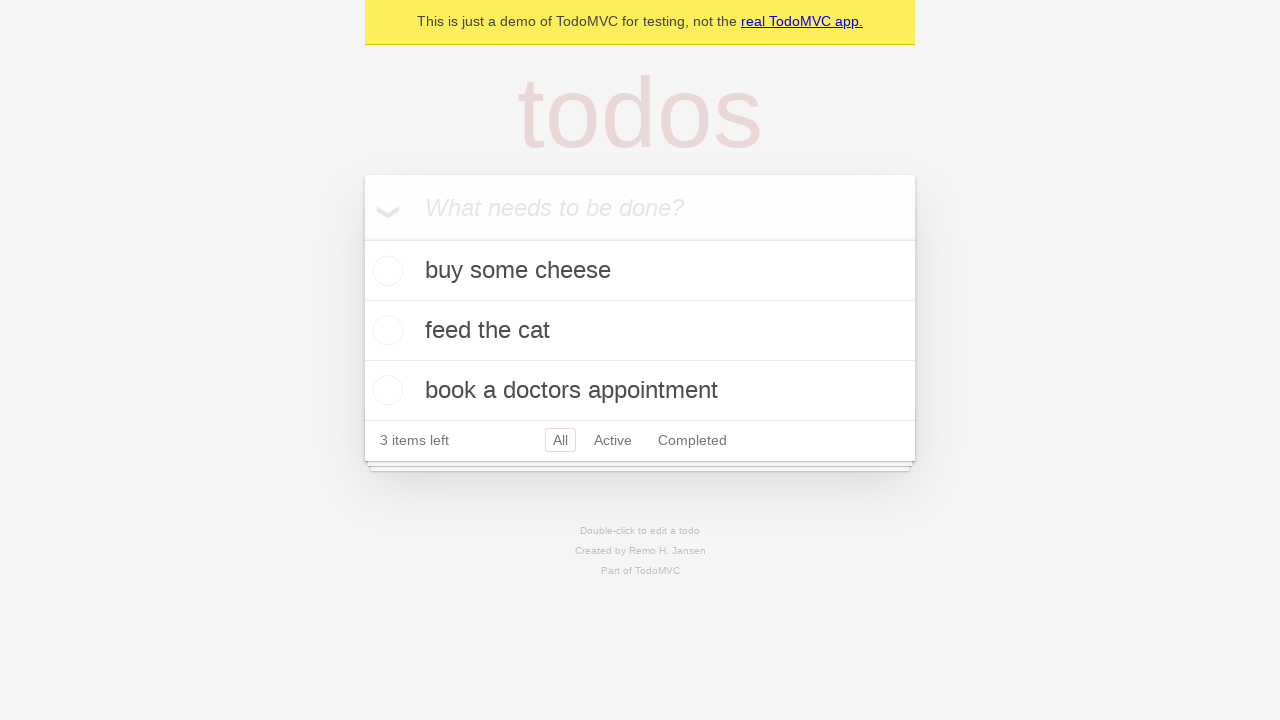

Clicked 'Mark all as complete' checkbox to complete all todo items at (362, 238) on internal:label="Mark all as complete"i
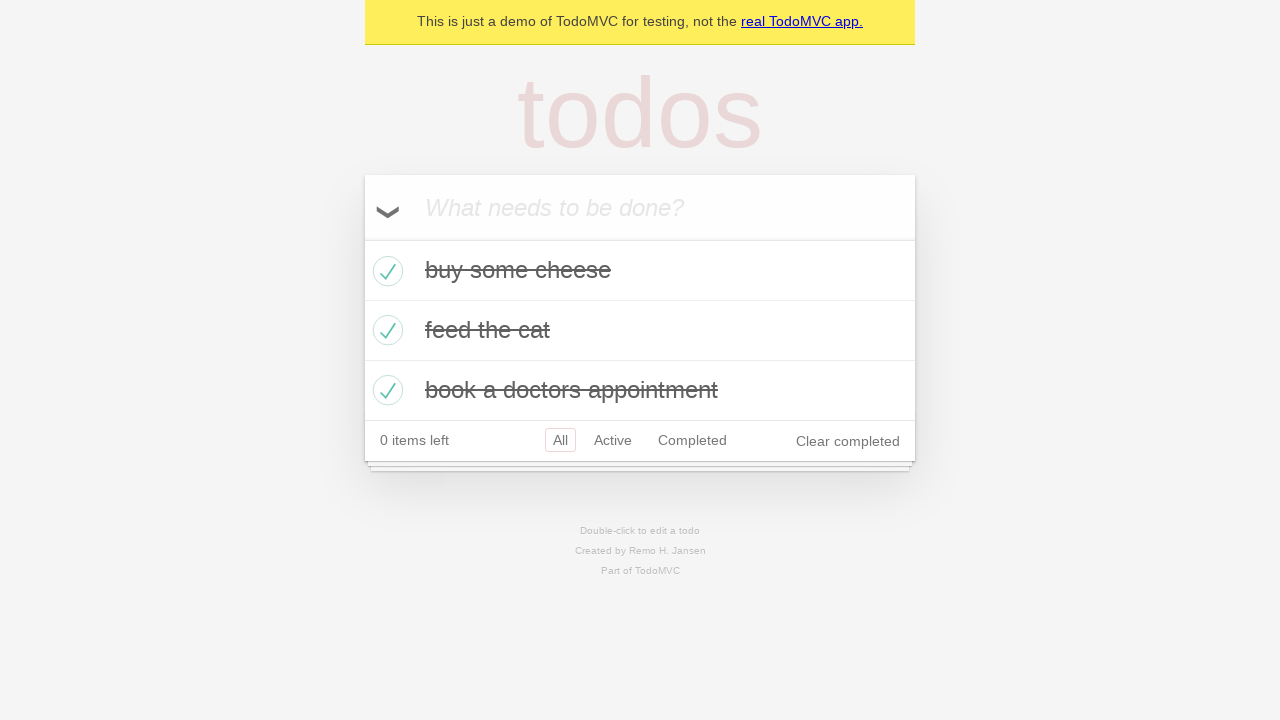

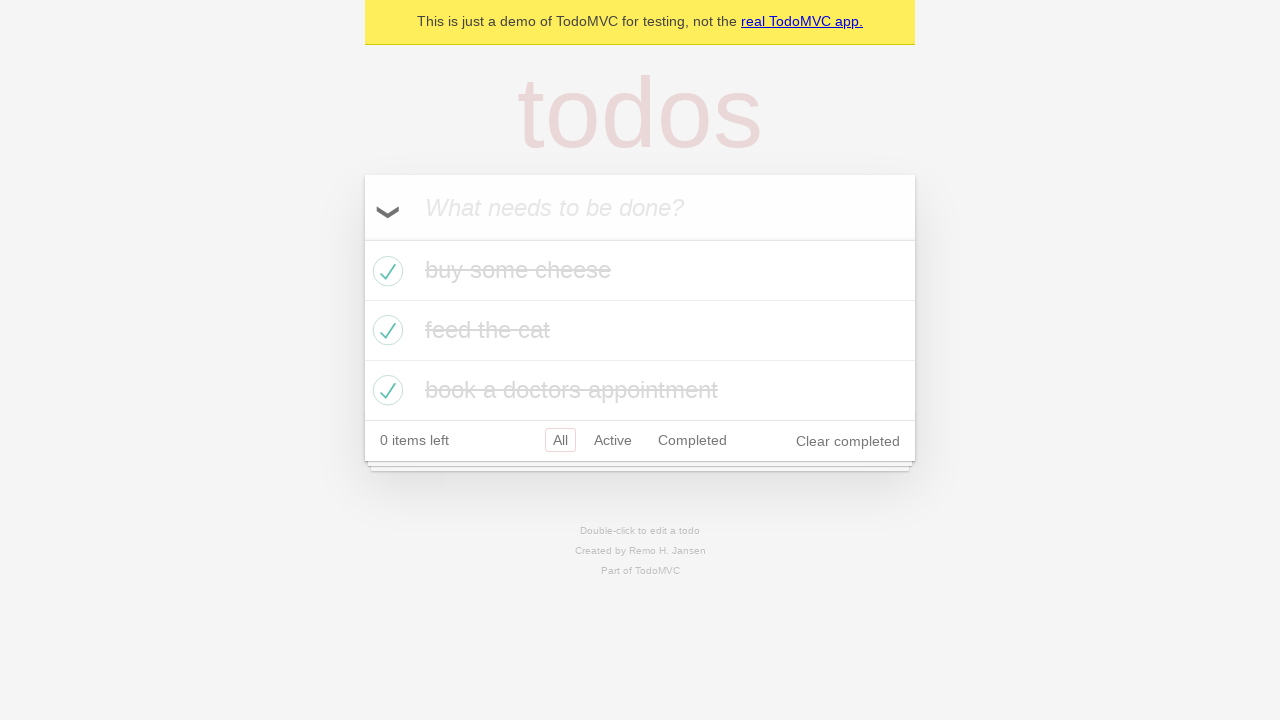